Fills out a text box form with user information including name, email, and addresses, then submits the form

Starting URL: https://demoqa.com/text-box

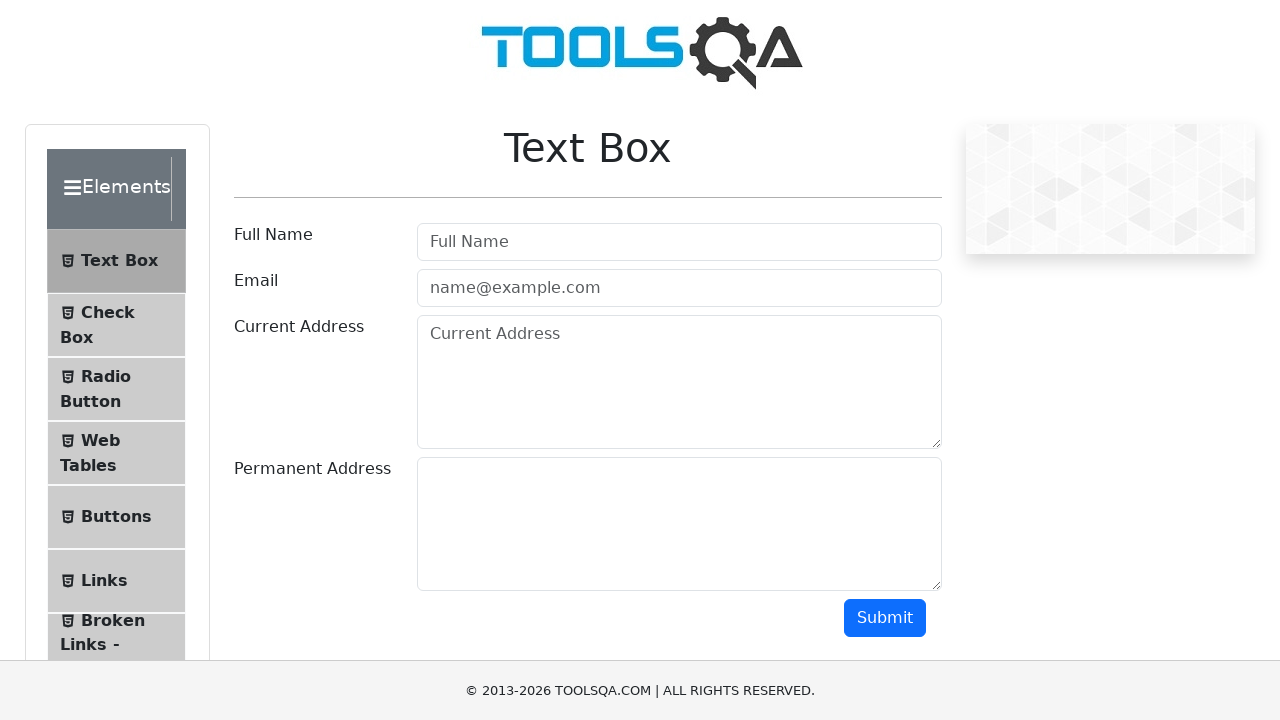

Filled user name field with 'Edwin' on #userName
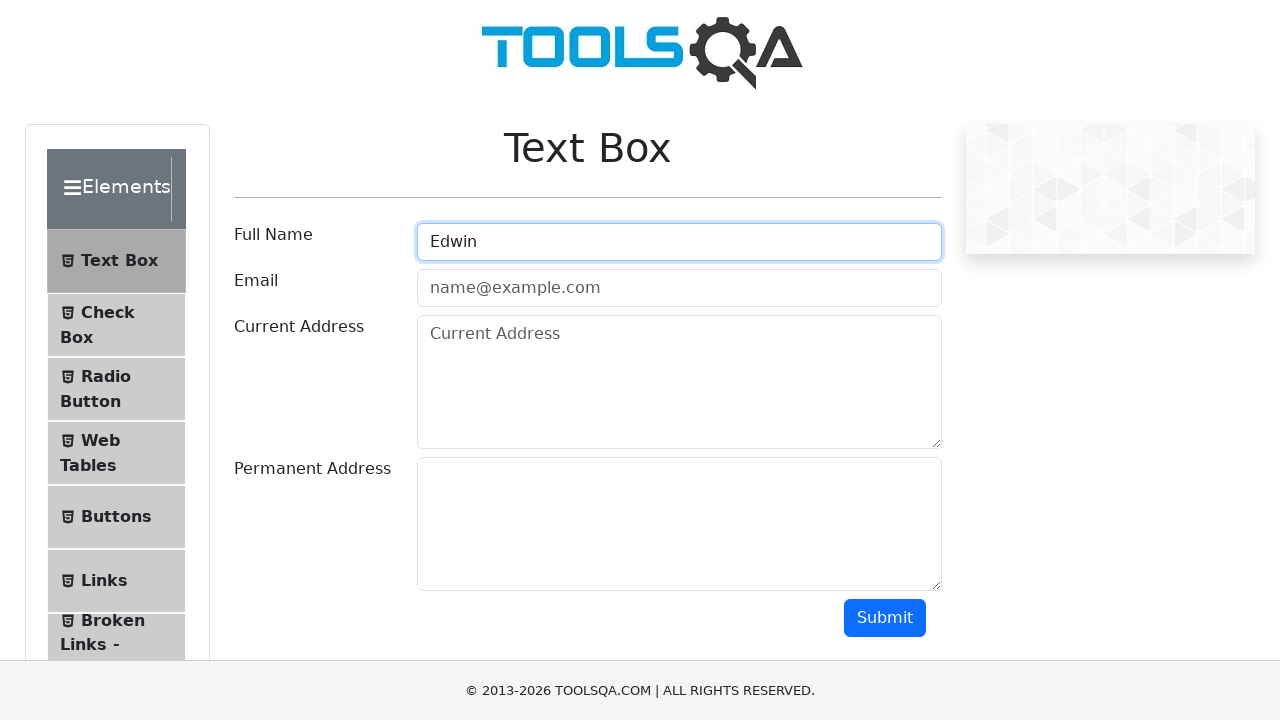

Filled email field with 'edwin@example.com' on #userEmail
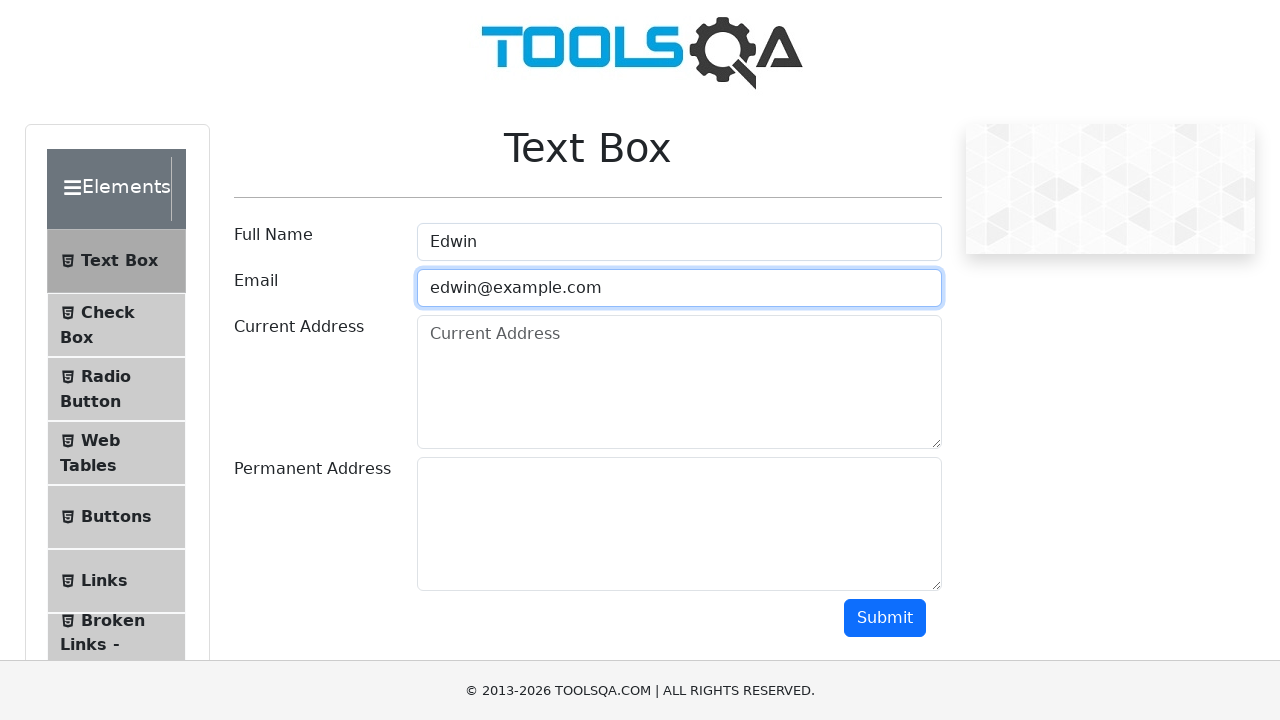

Filled current address field with 'Pune' on #currentAddress
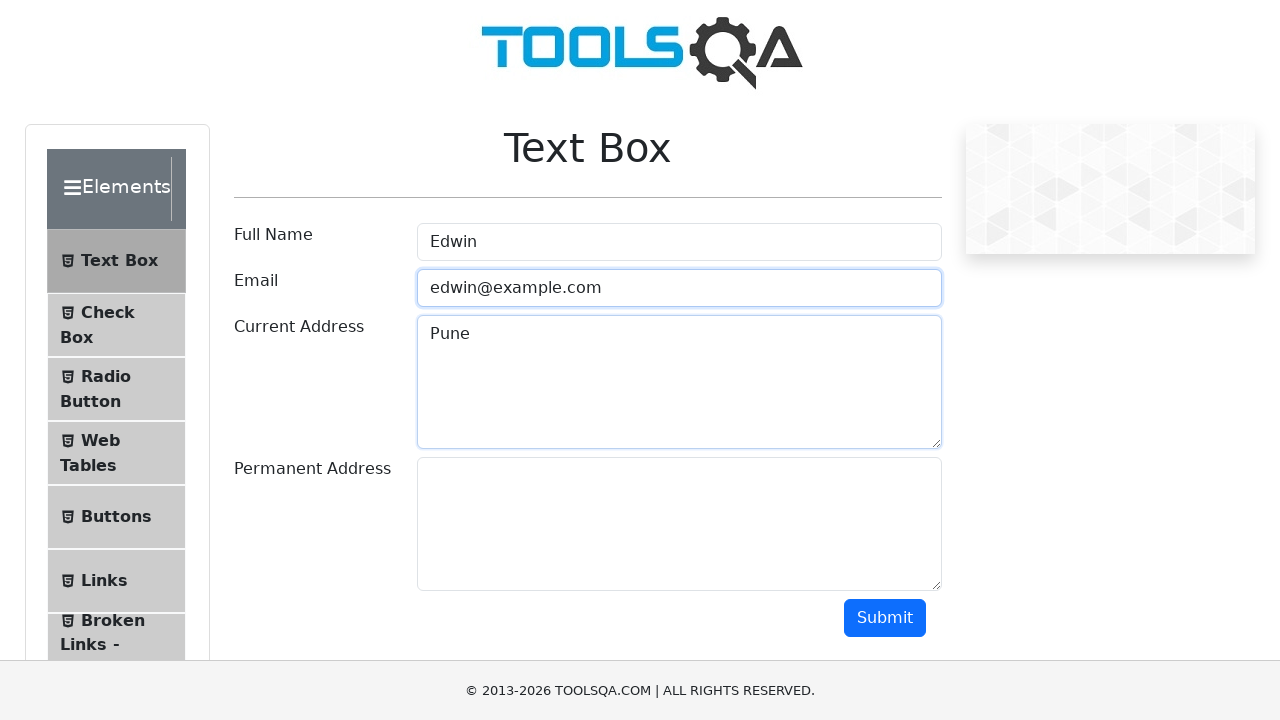

Filled permanent address field with 'Maharashtra' on #permanentAddress
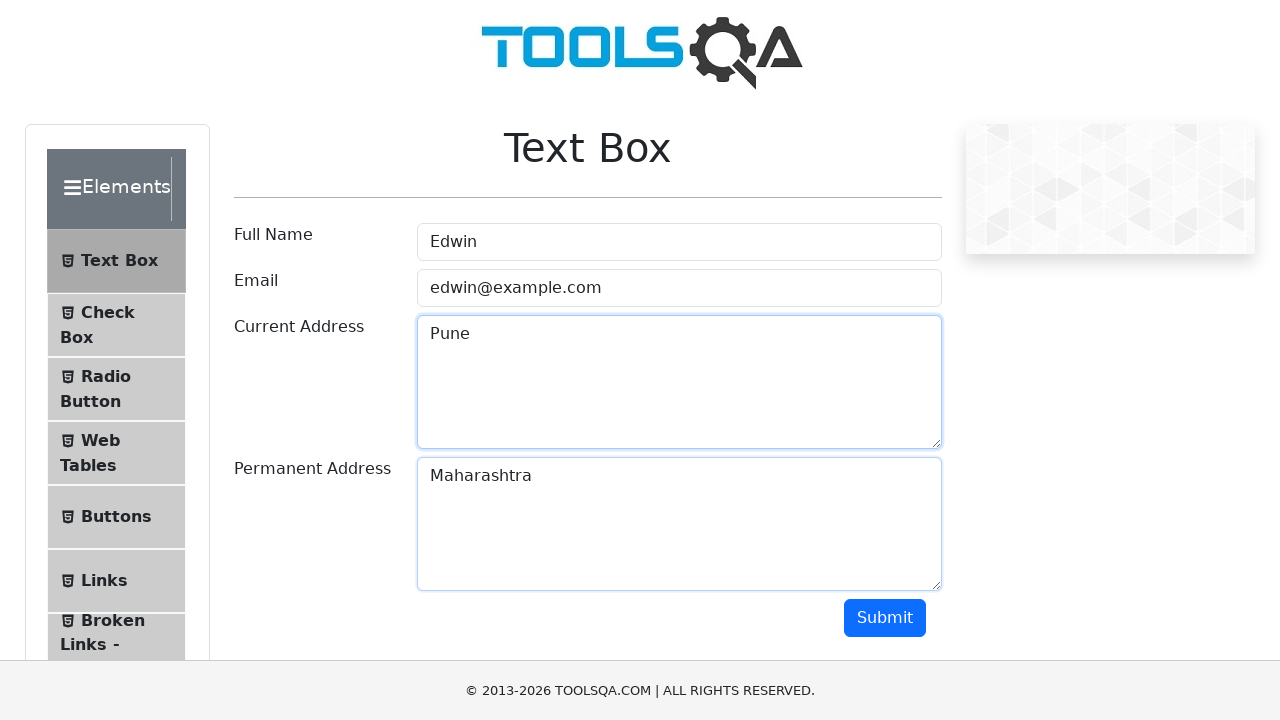

Clicked submit button to submit the form at (885, 618) on #submit
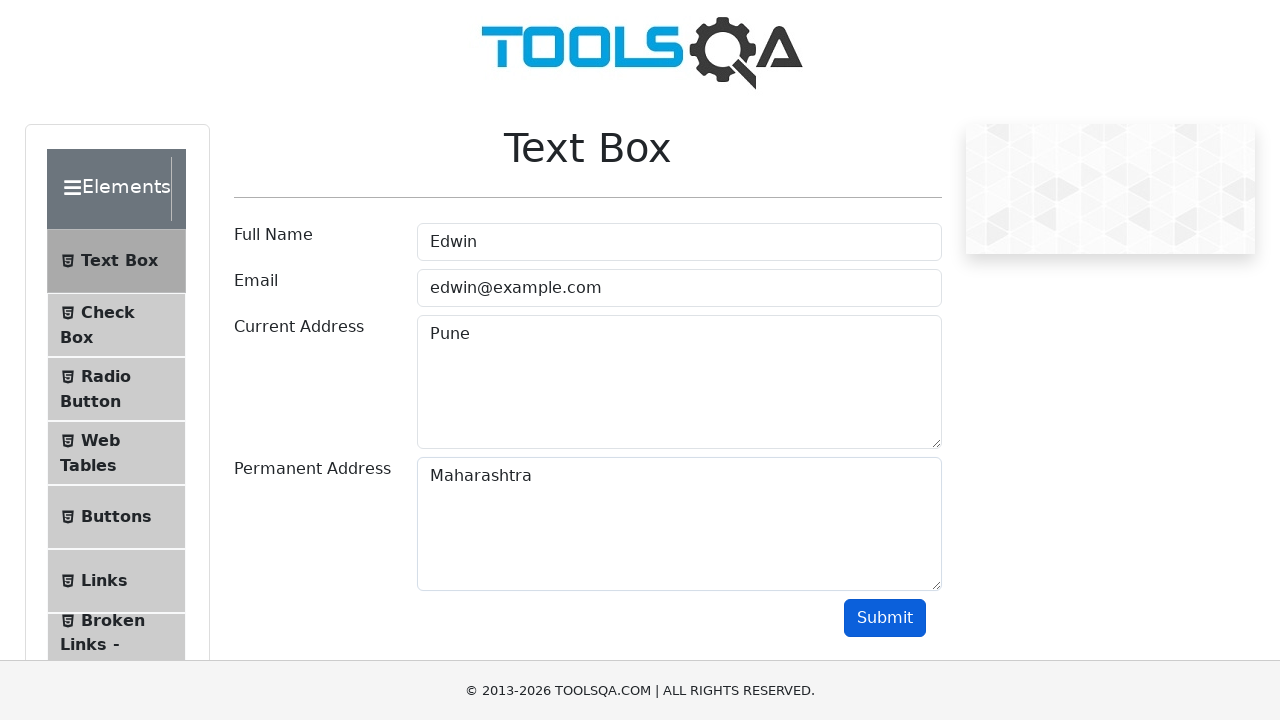

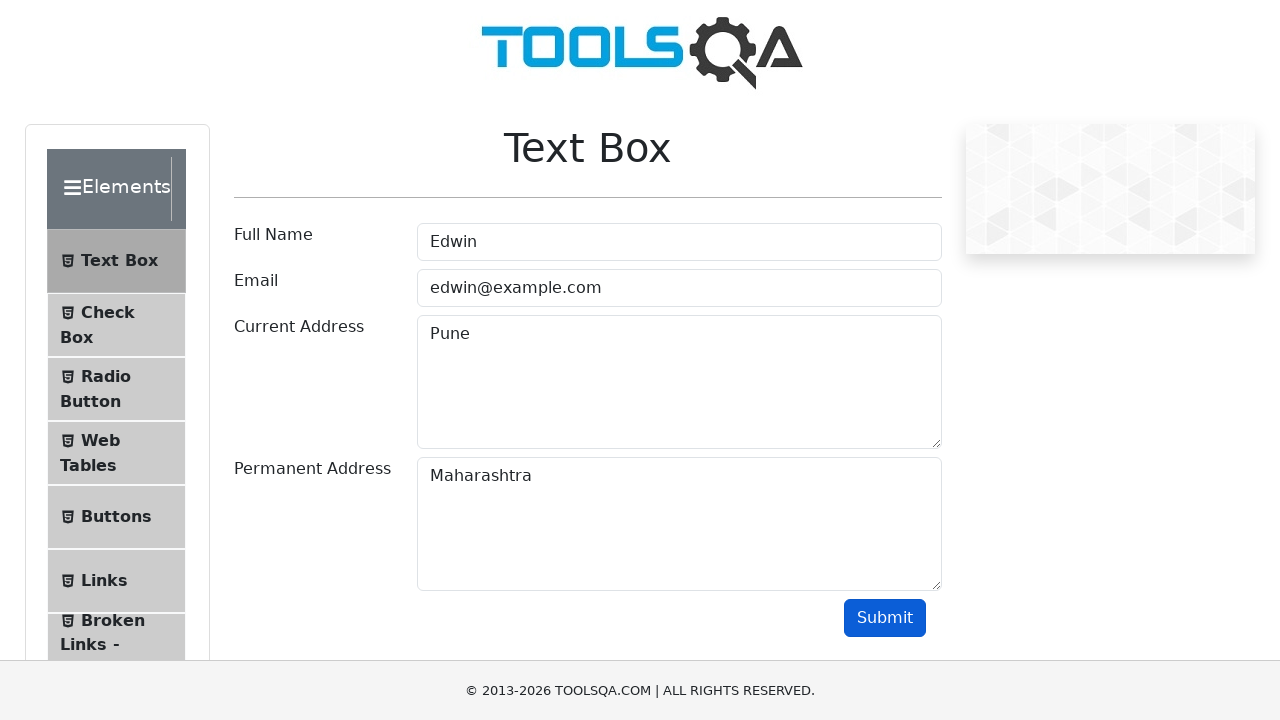